Tests login form functionality by filling username and password fields and verifying the welcome message

Starting URL: https://v1.training-support.net/selenium/login-form

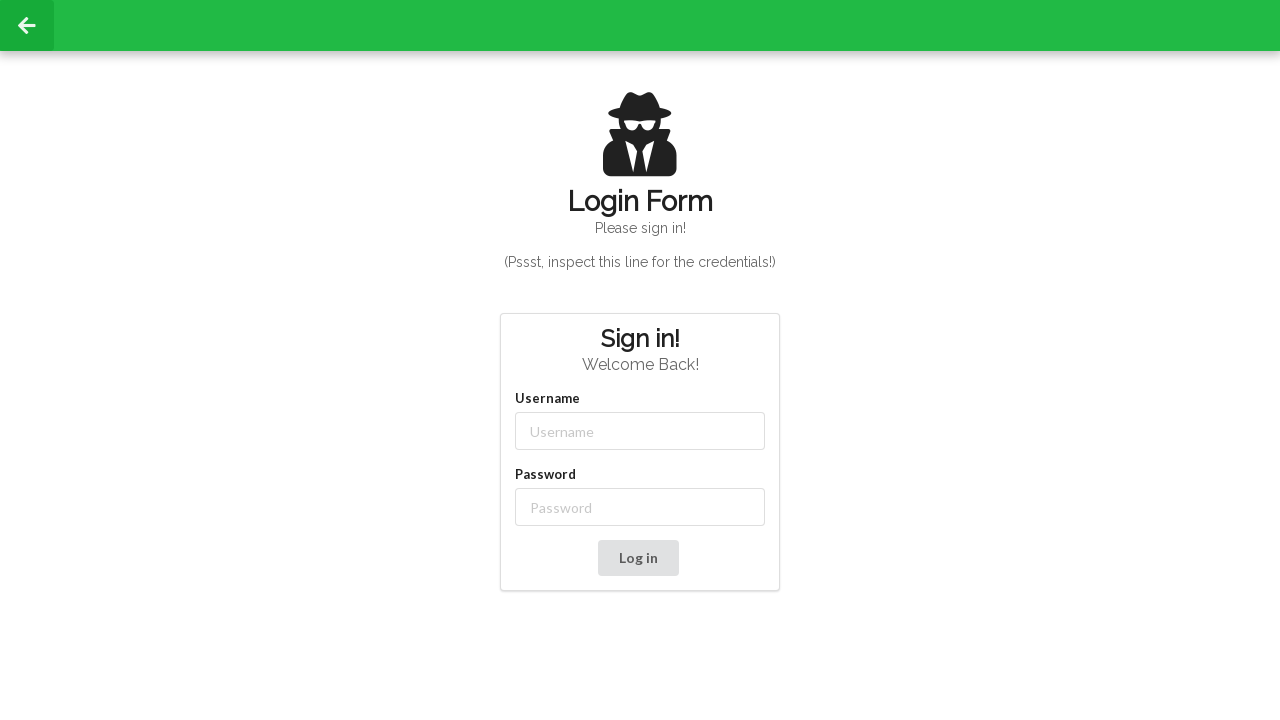

Filled username field with 'admin' on #username
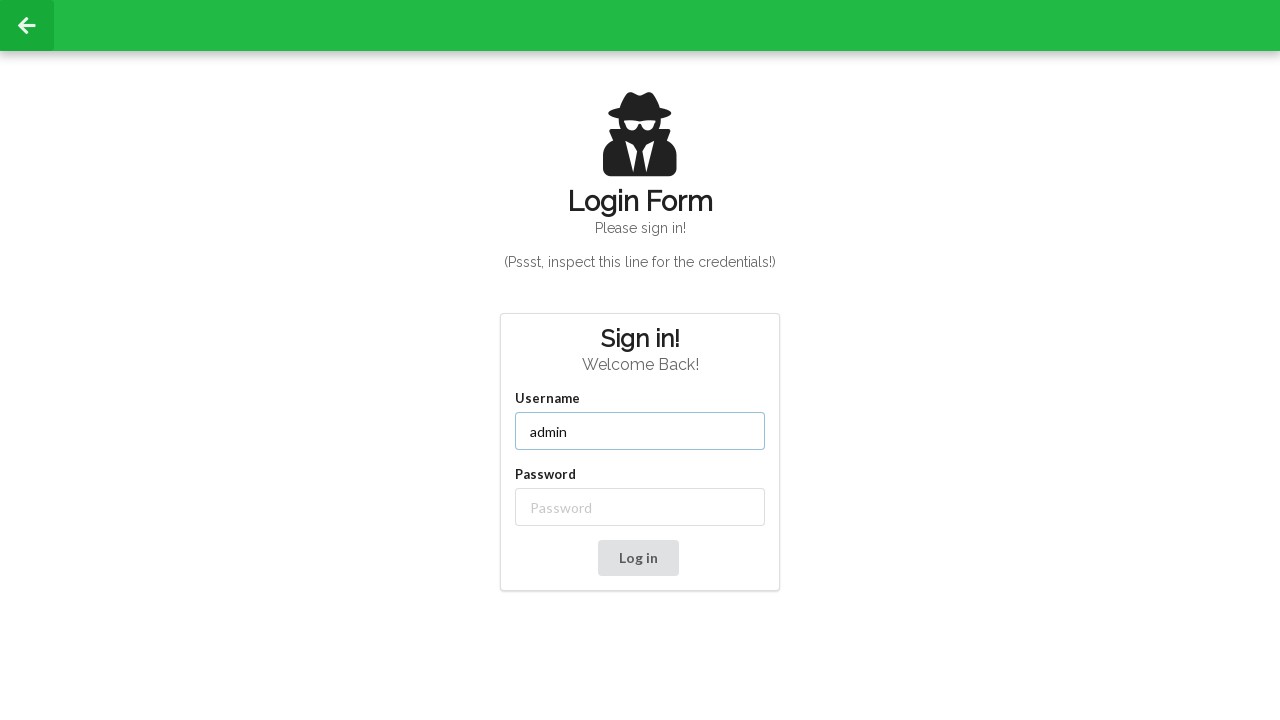

Filled password field with 'password' on #password
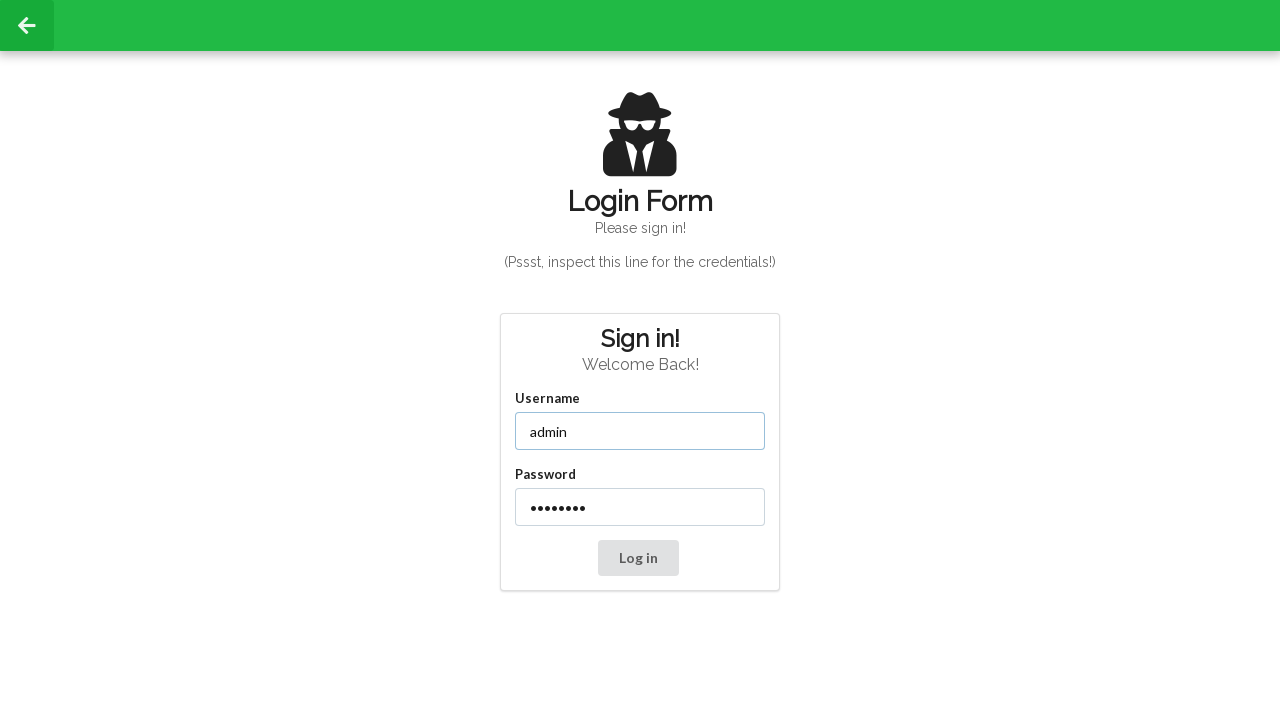

Clicked 'Log in' button at (638, 558) on text='Log in'
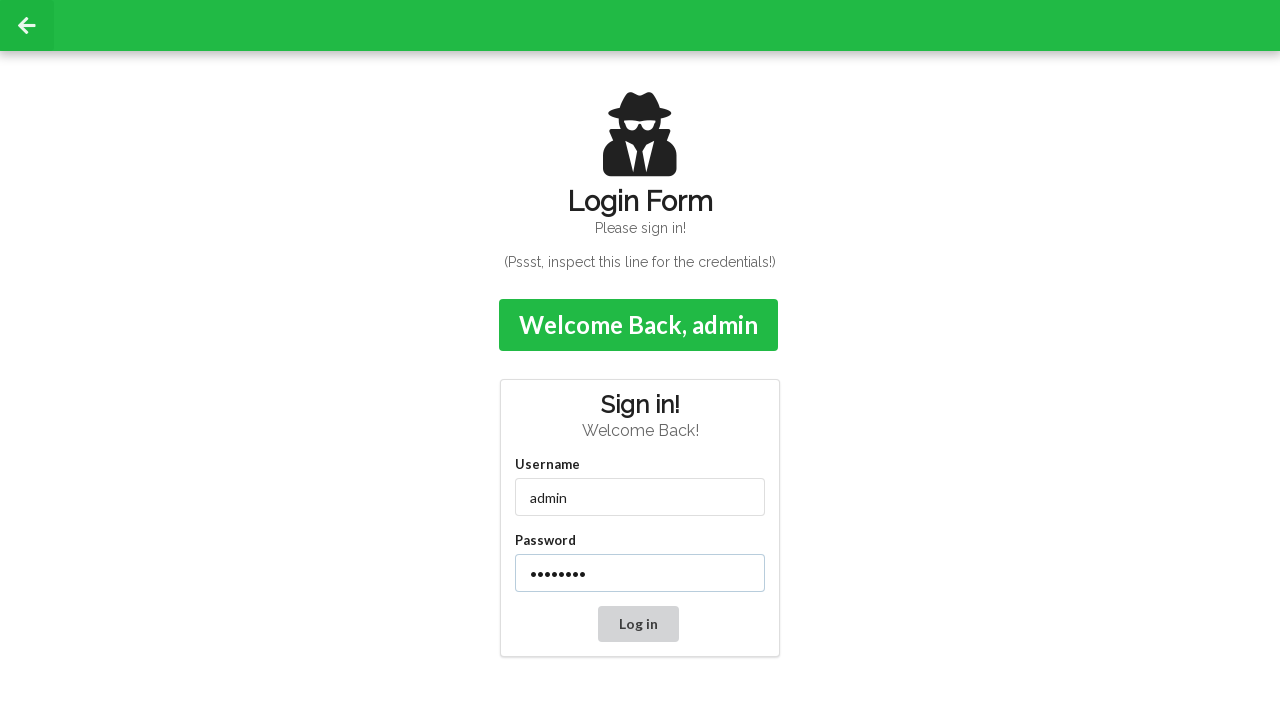

Confirmation message loaded
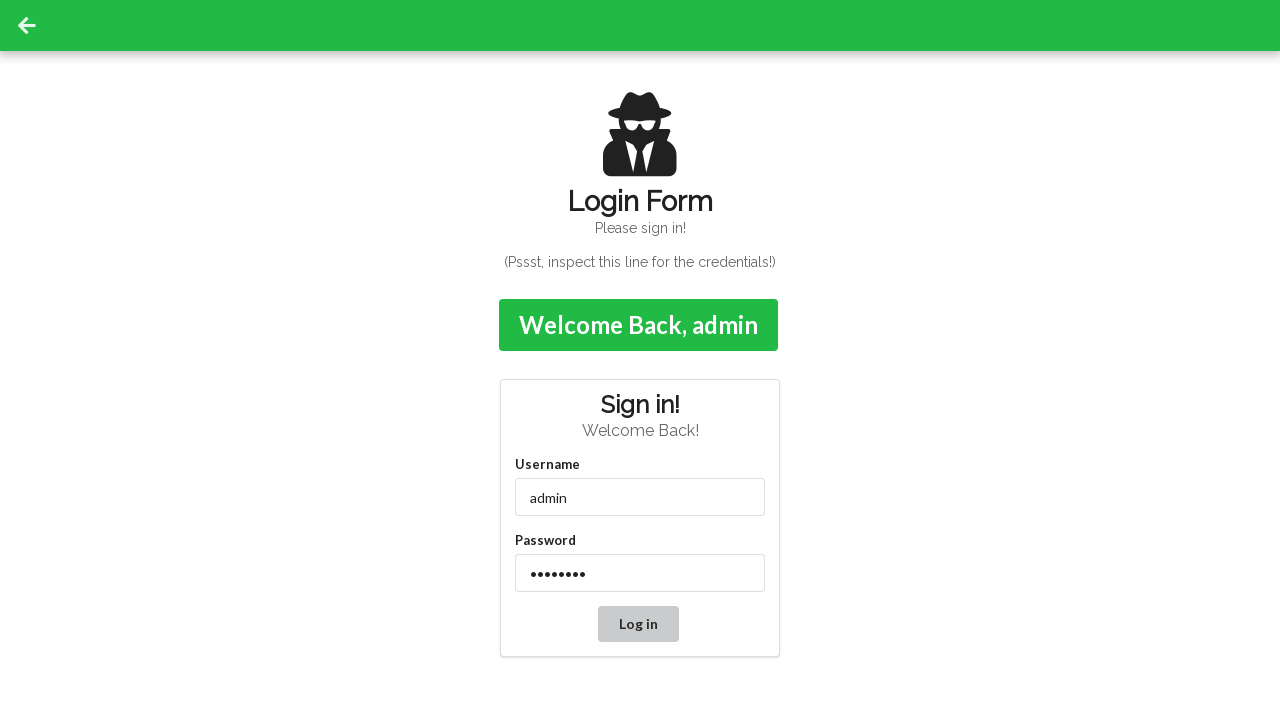

Retrieved confirmation text: 'Welcome Back, admin'
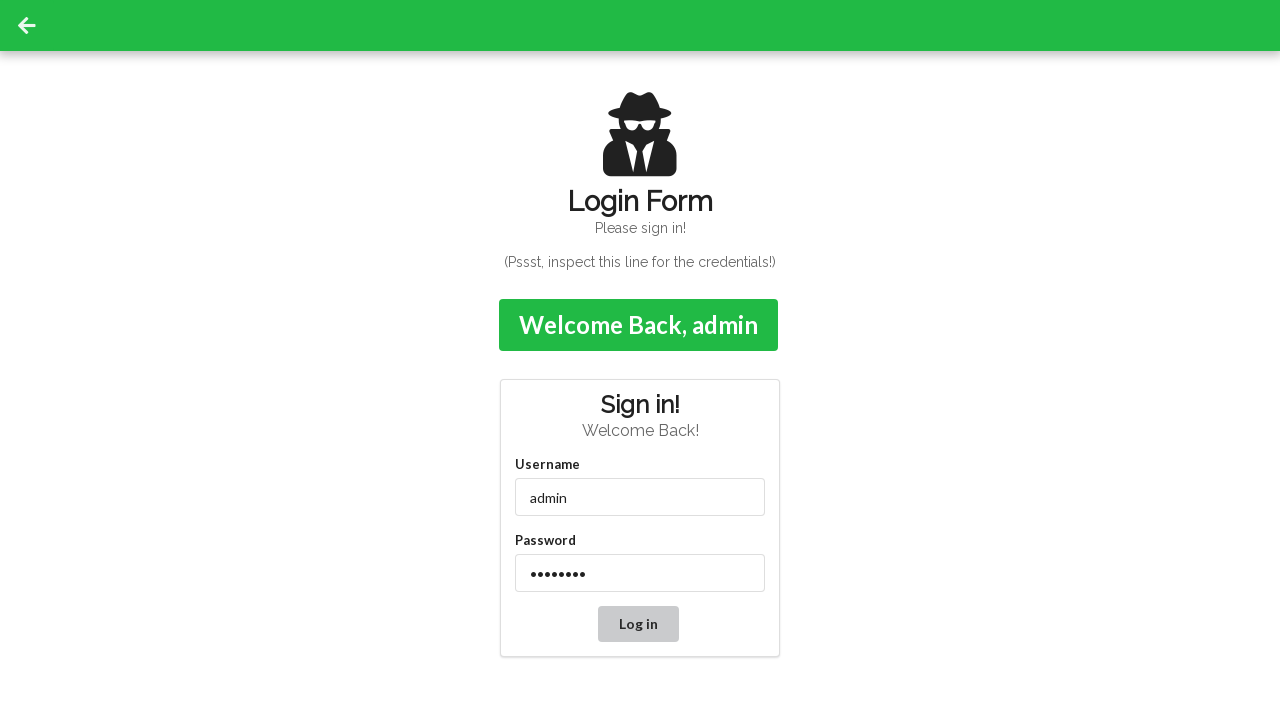

Verified welcome message matches expected text 'Welcome Back, admin'
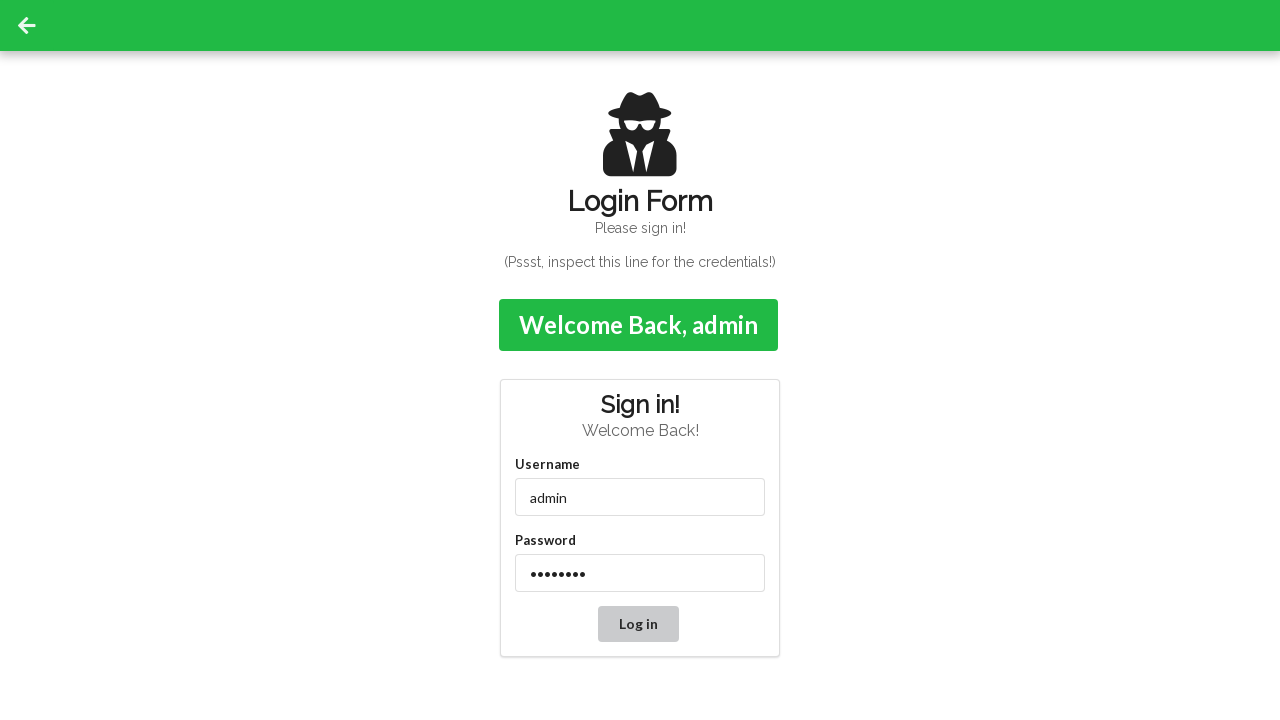

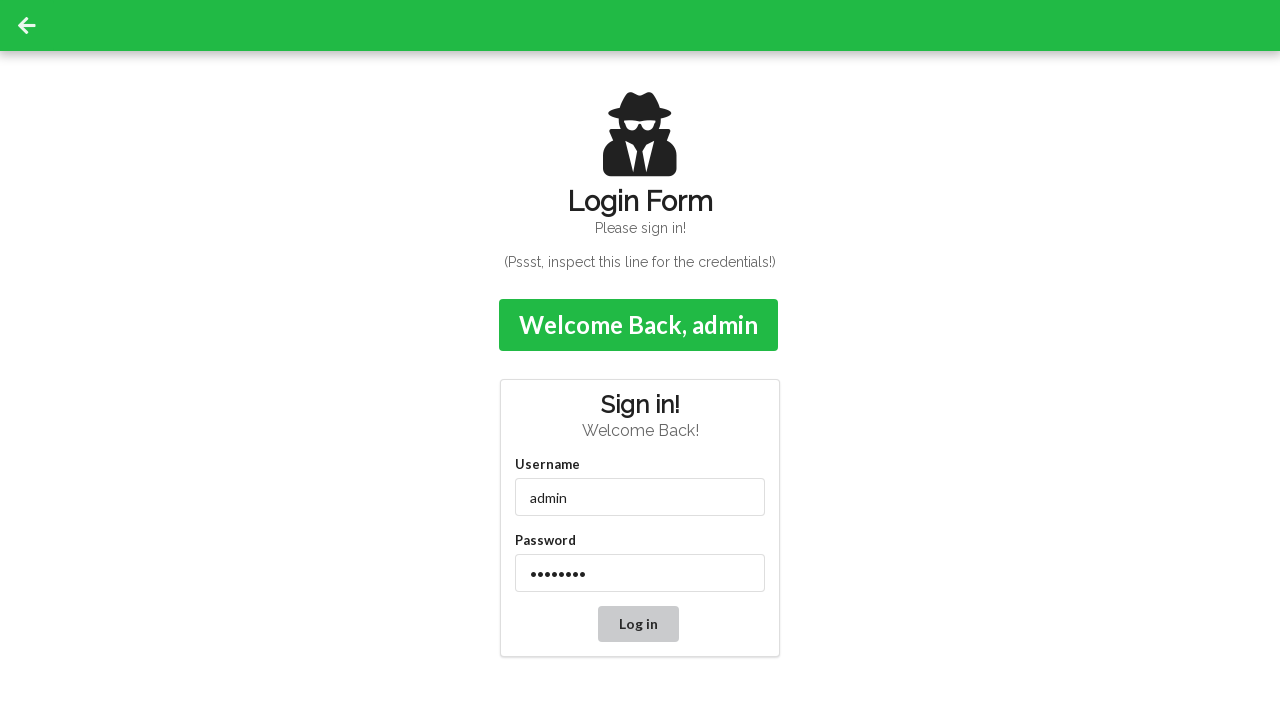